Tests dropdown selection functionality by selecting three different options from a dropdown menu.

Starting URL: https://rahulshettyacademy.com/AutomationPractice/

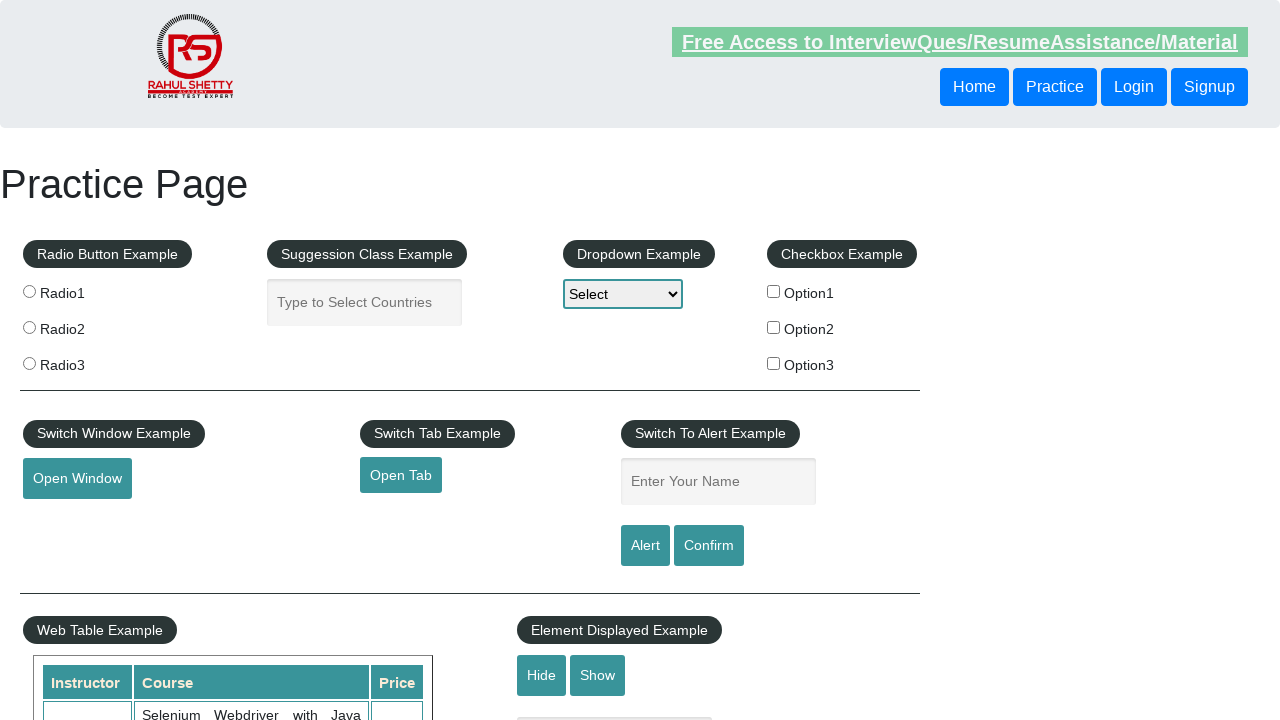

Selected option1 from dropdown menu on #dropdown-class-example
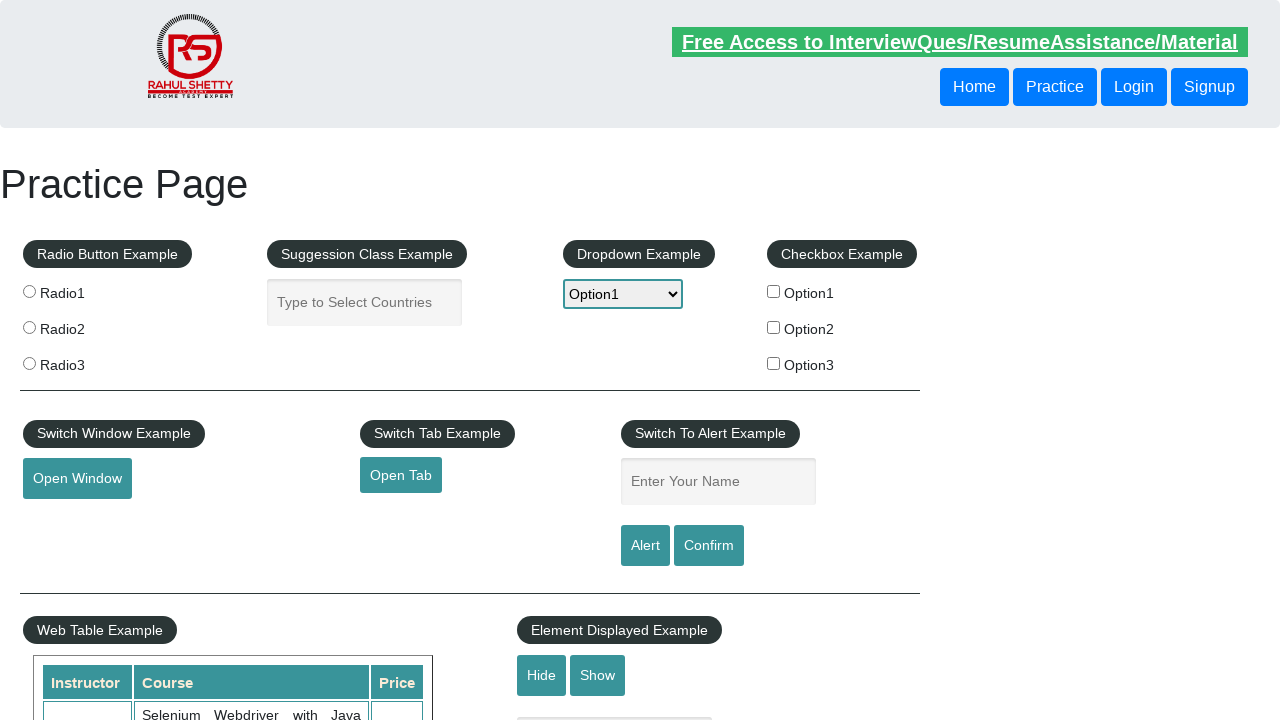

Selected option2 from dropdown menu on #dropdown-class-example
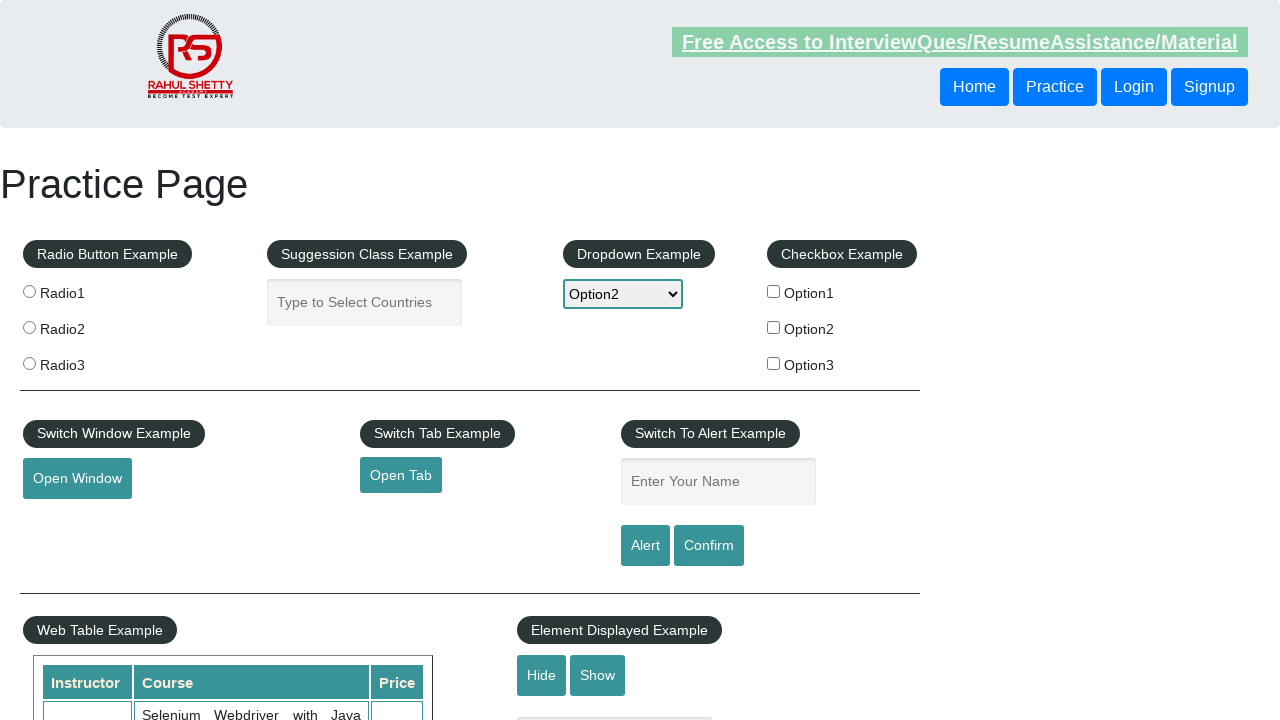

Selected option3 from dropdown menu on #dropdown-class-example
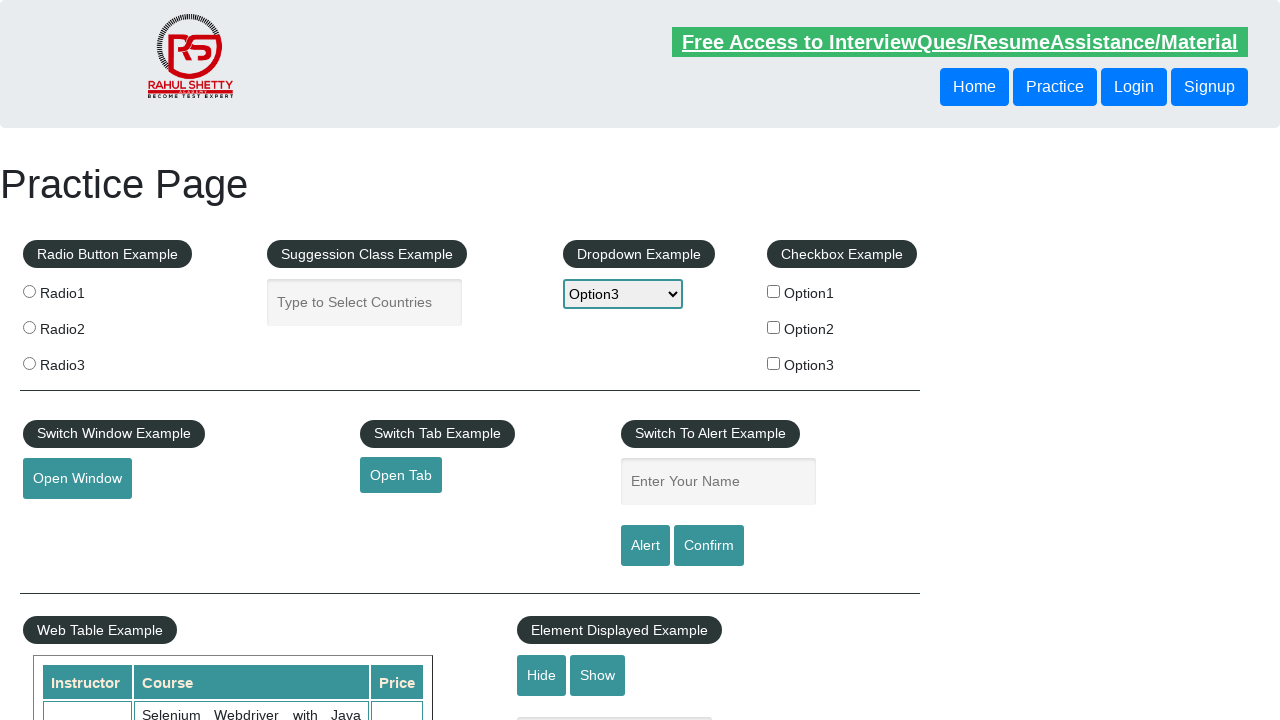

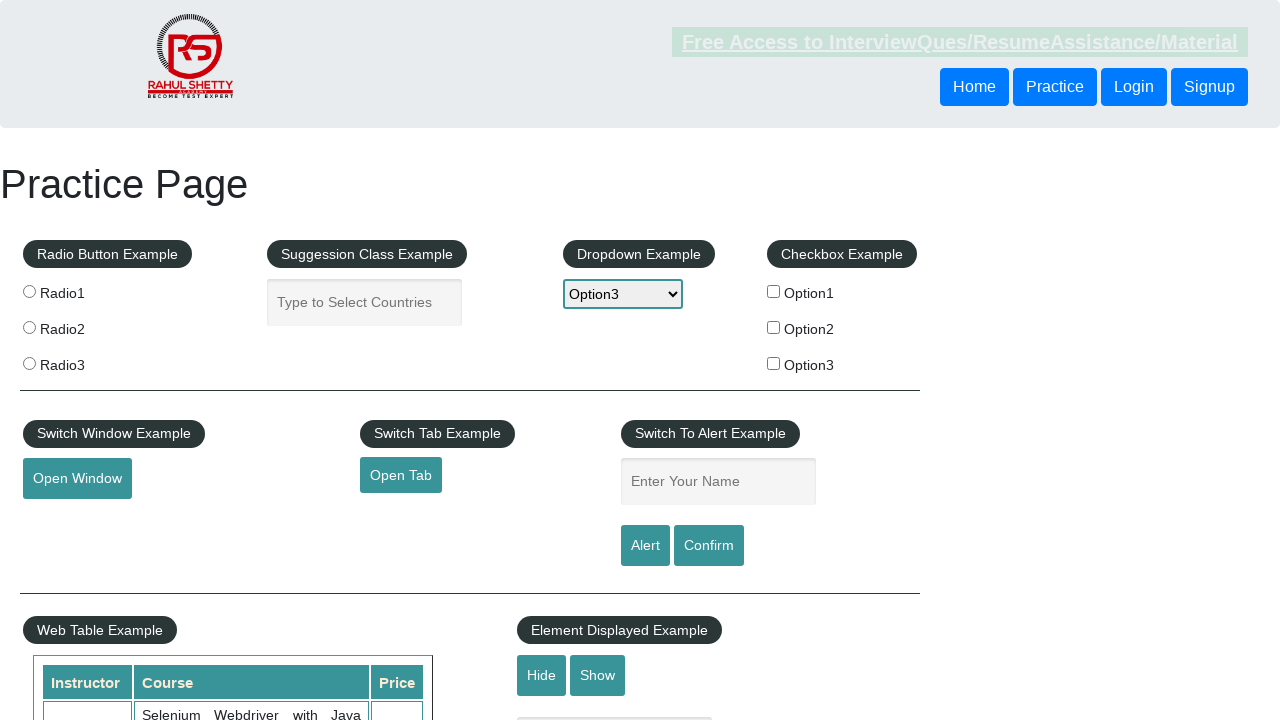